Tests browser window handling by clicking a button that opens a new tab, then iterating through window handles to close the child window and returning to the main window.

Starting URL: https://demoqa.com/browser-windows

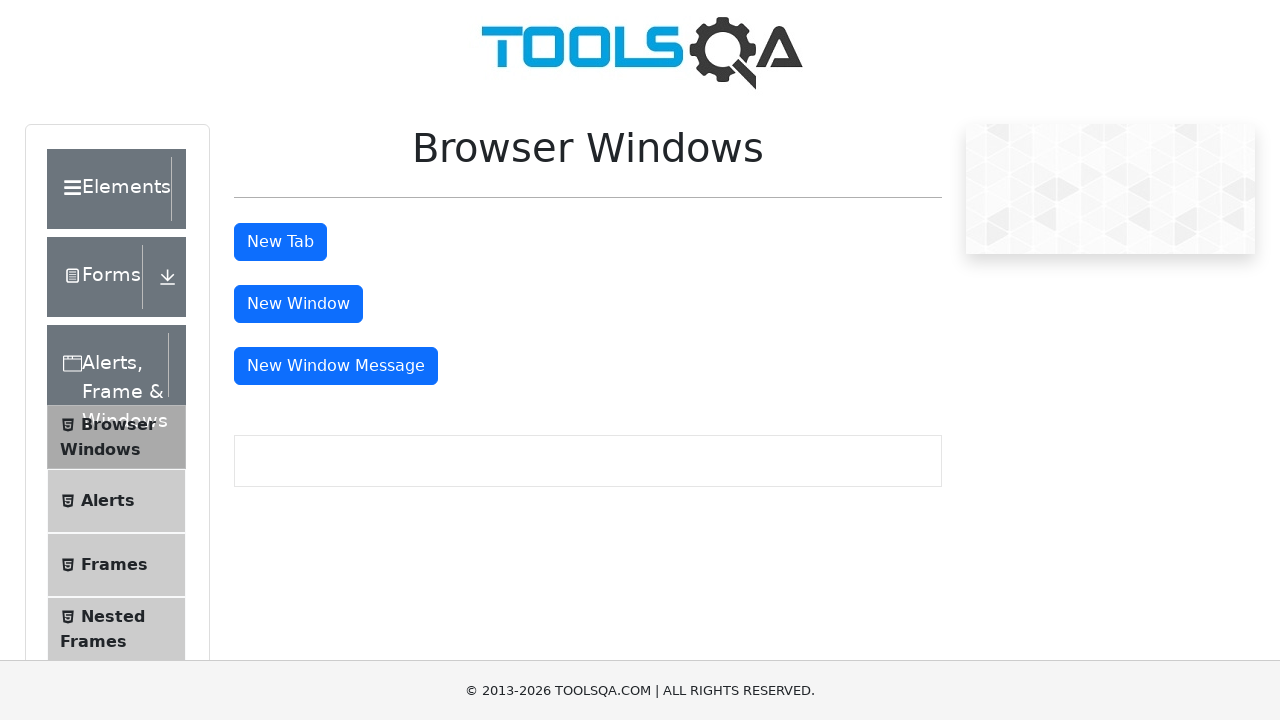

Clicked 'New Tab' button to open a child window/tab at (280, 242) on #tabButton
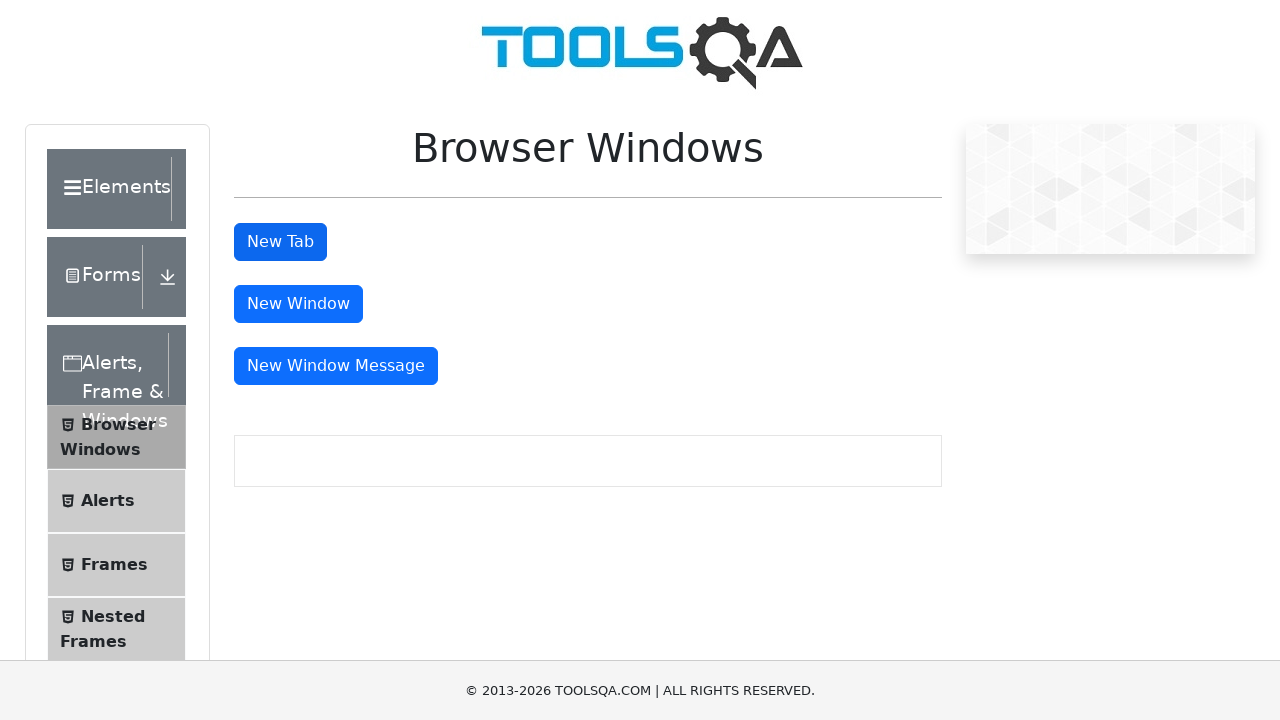

Waited for new page to open
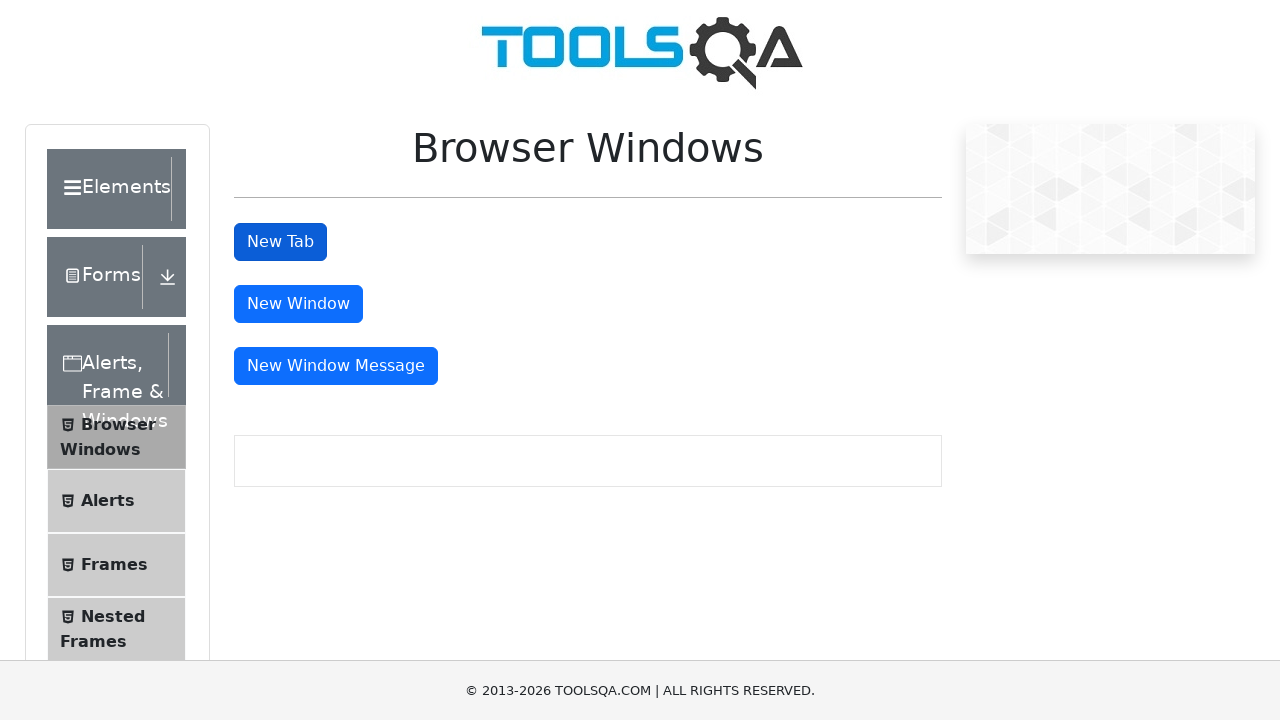

Retrieved all pages in the context
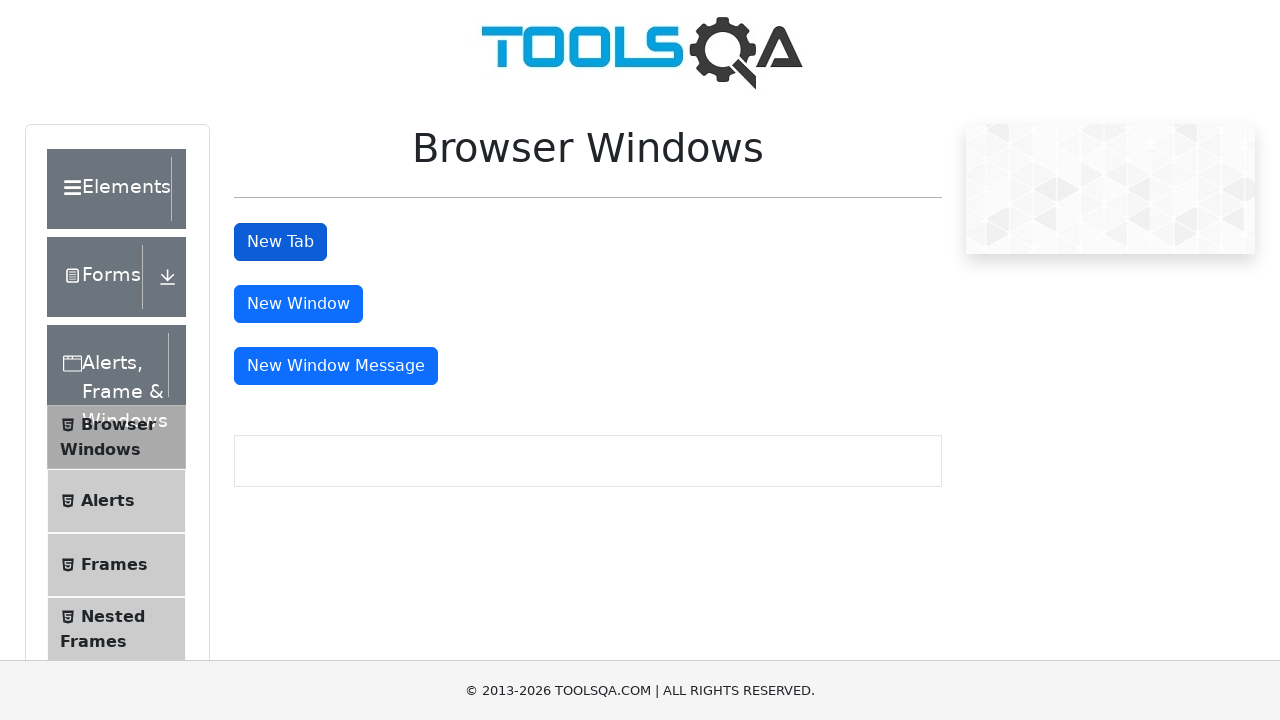

Closed child window/tab
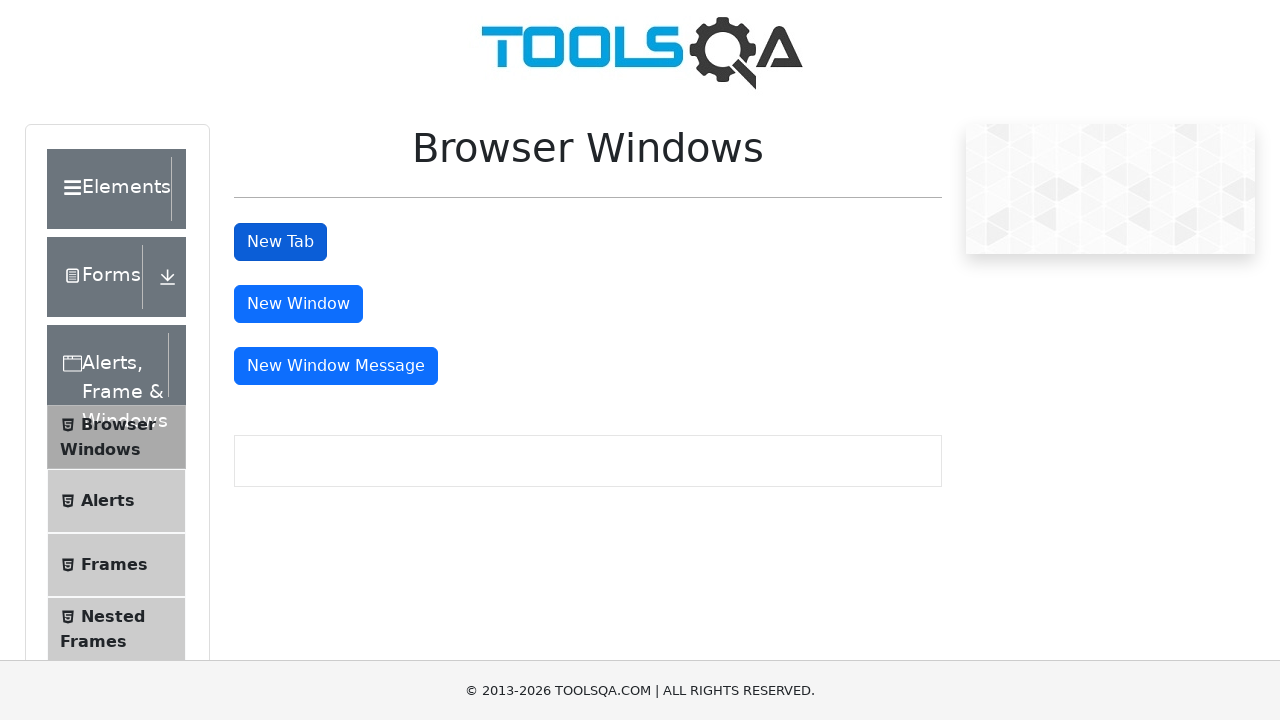

Brought main window to front
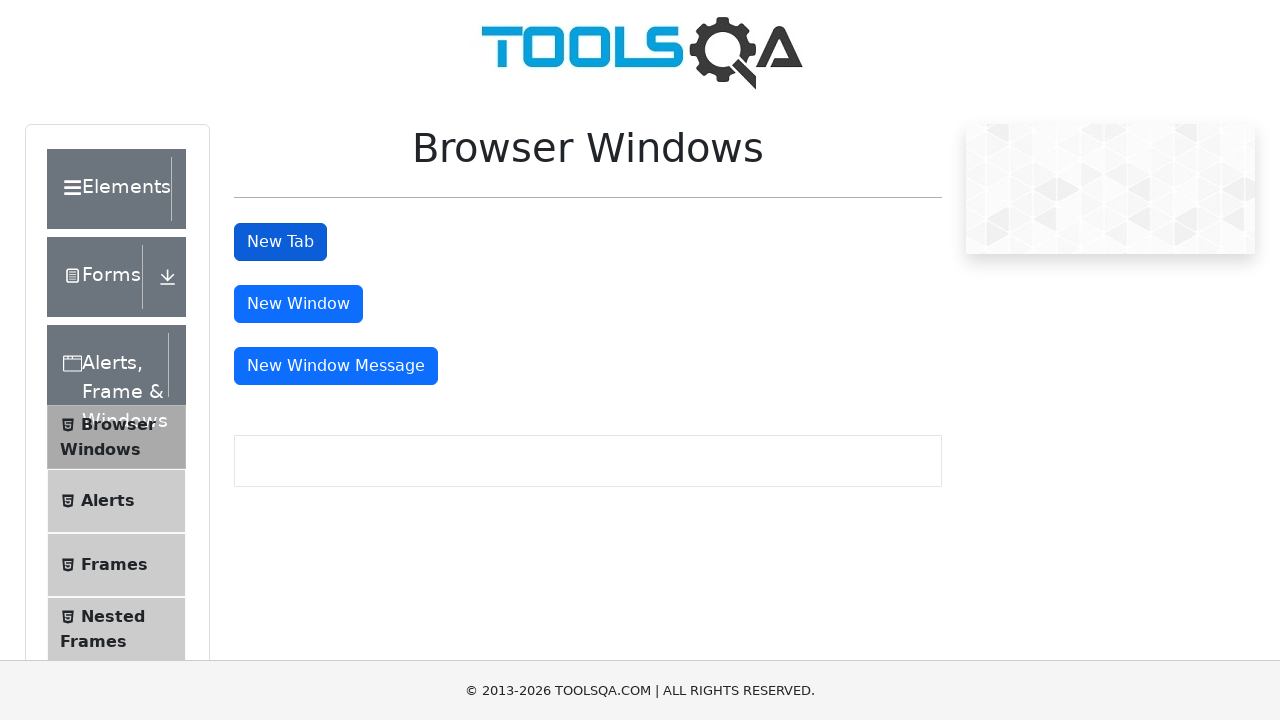

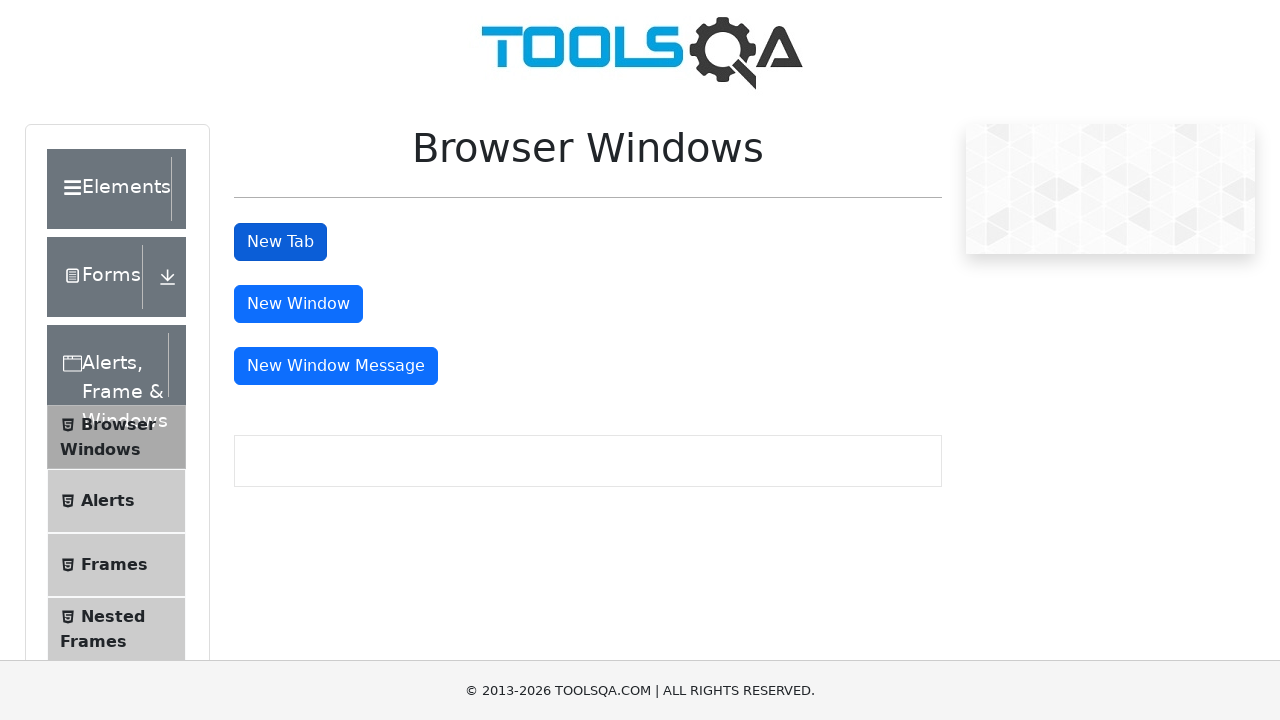